Tests radio button selection functionality by clicking BMW, Benz, and Honda radio buttons in sequence and verifying their selection states

Starting URL: https://www.letskodeit.com/practice

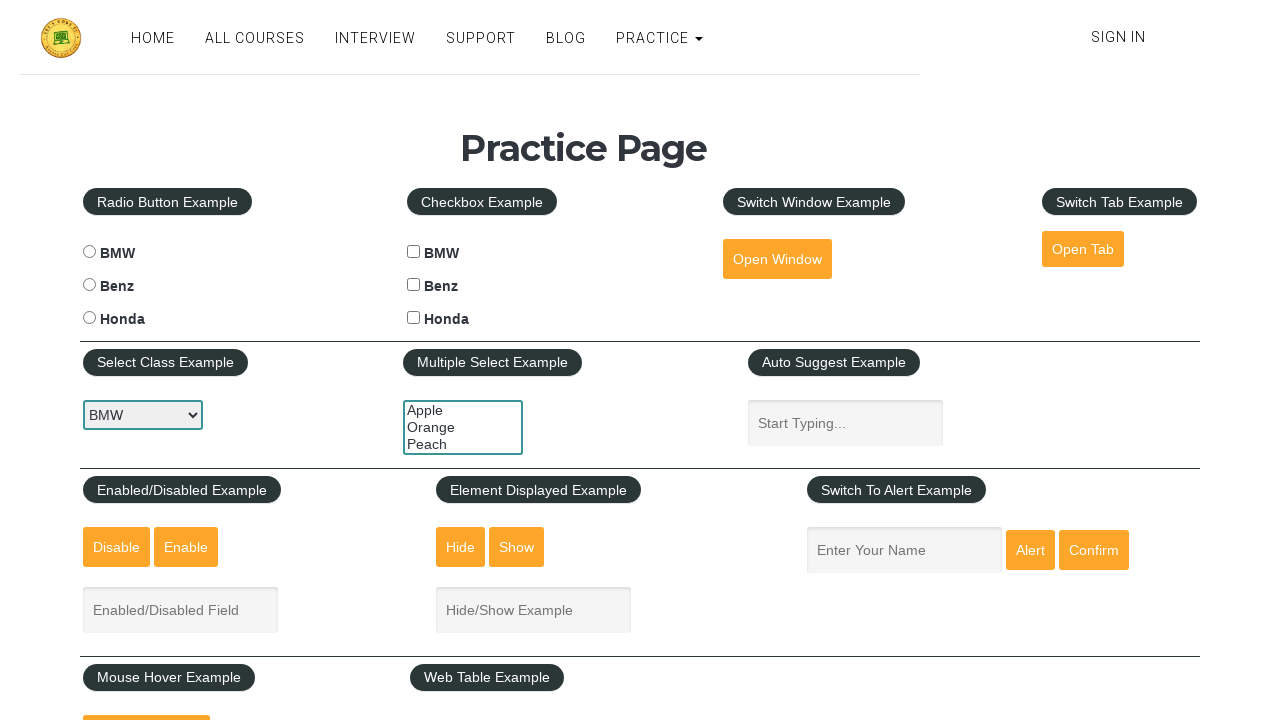

Navigated to practice page
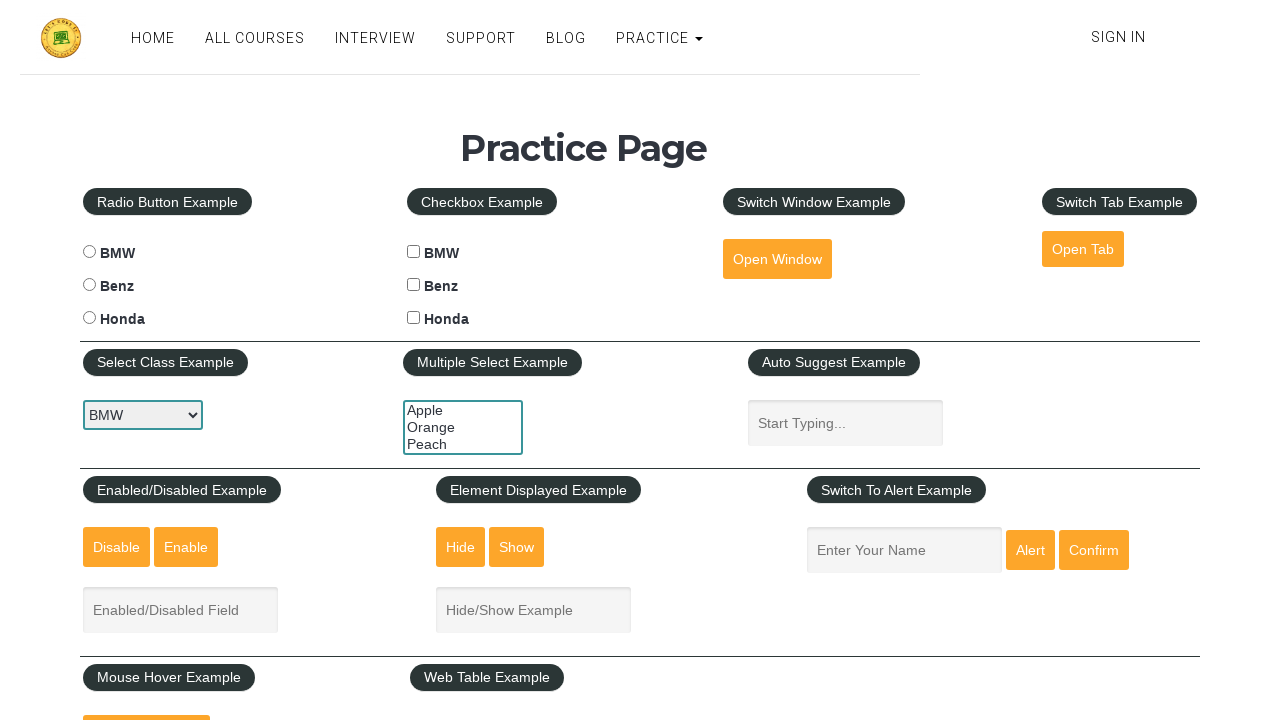

Clicked BMW radio button at (89, 252) on #bmwradio
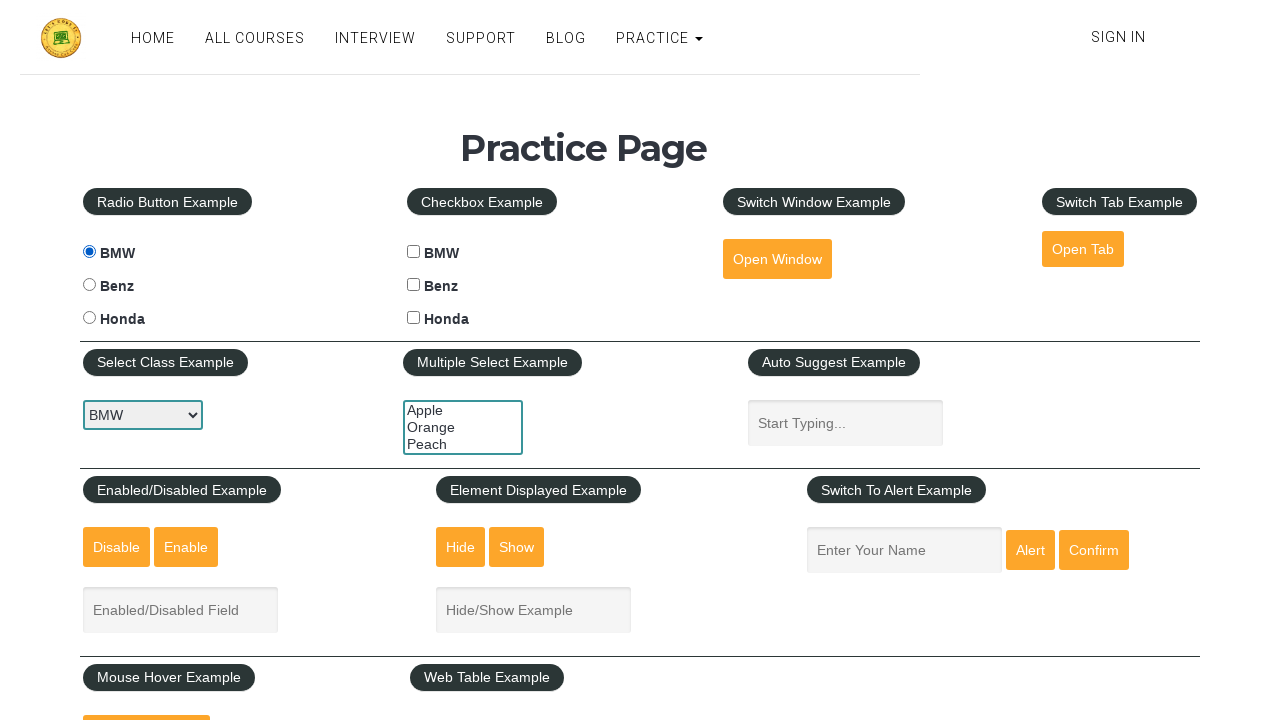

Clicked Benz radio button at (89, 285) on #benzradio
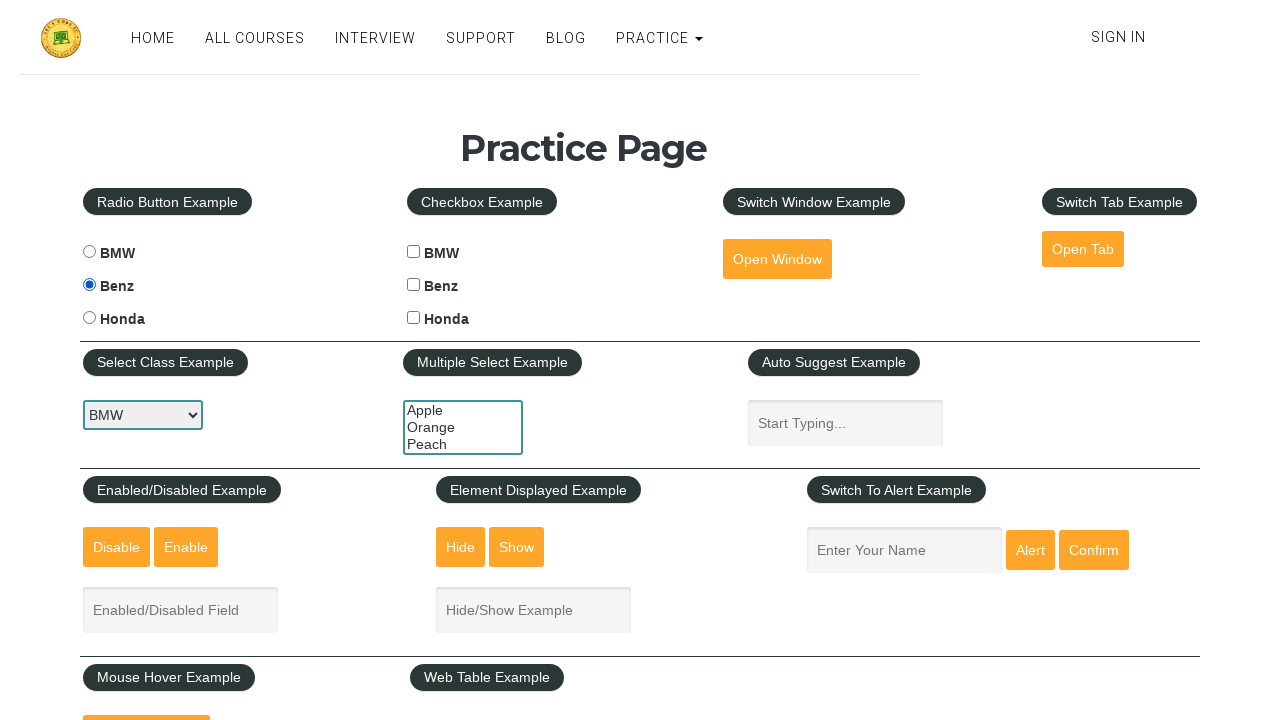

Clicked Honda radio button at (89, 318) on #hondaradio
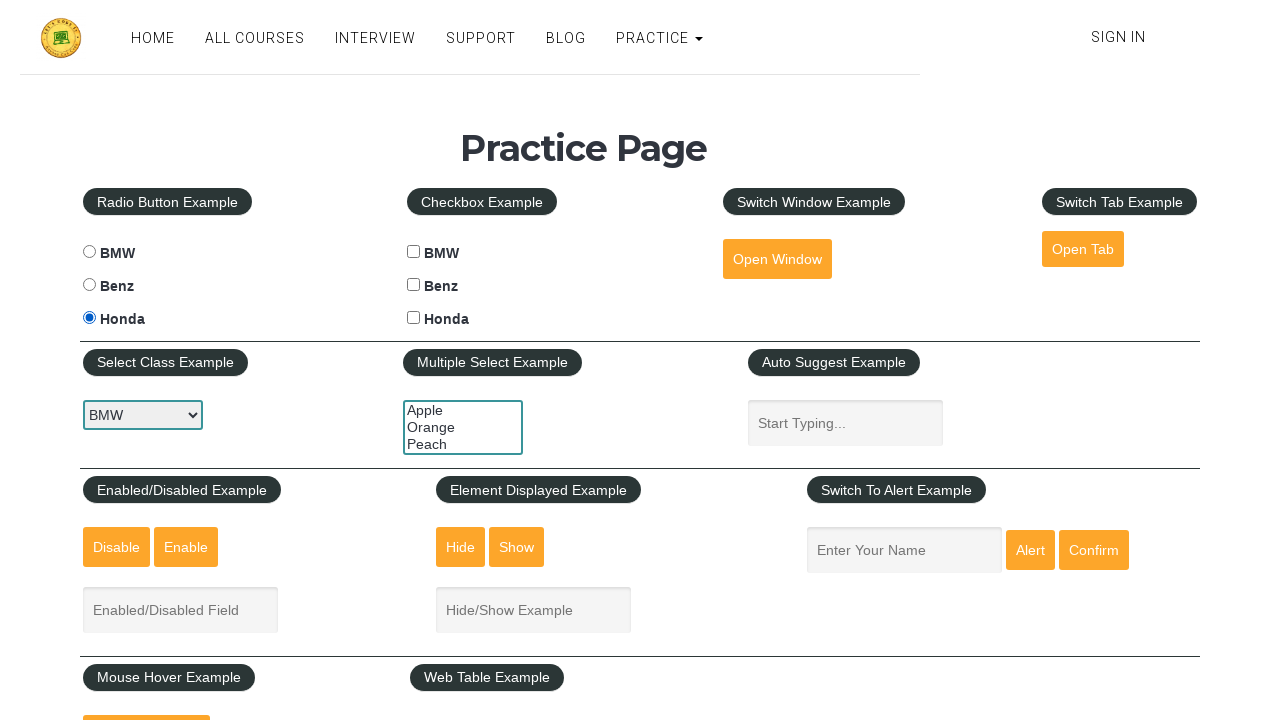

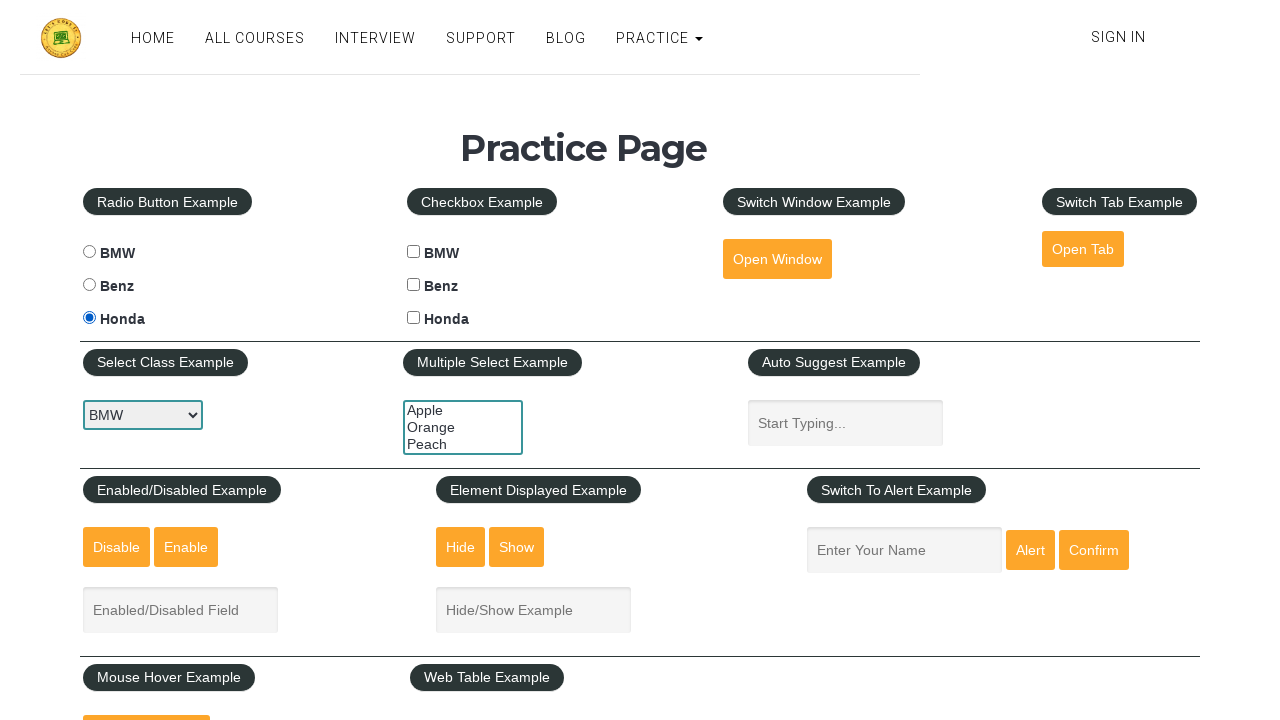